Navigates to W3Schools website and verifies the page title is correct

Starting URL: http://www.w3schools.com

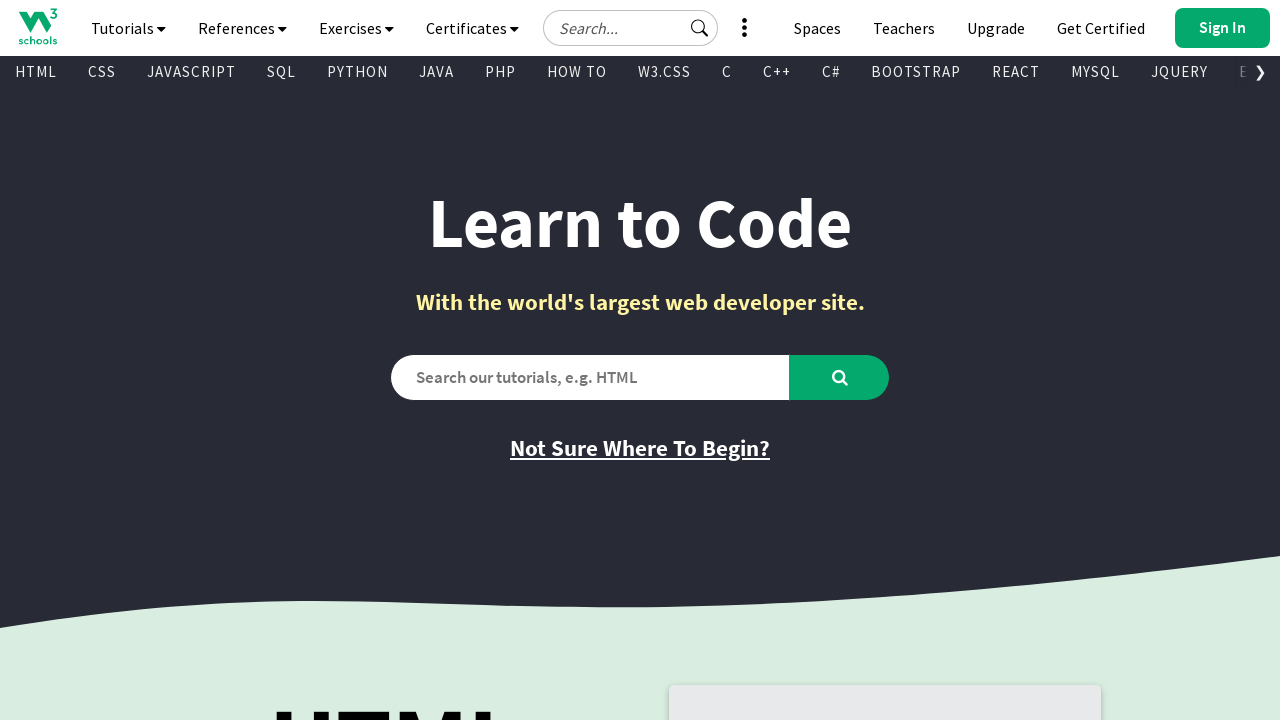

Navigated to W3Schools website at http://www.w3schools.com
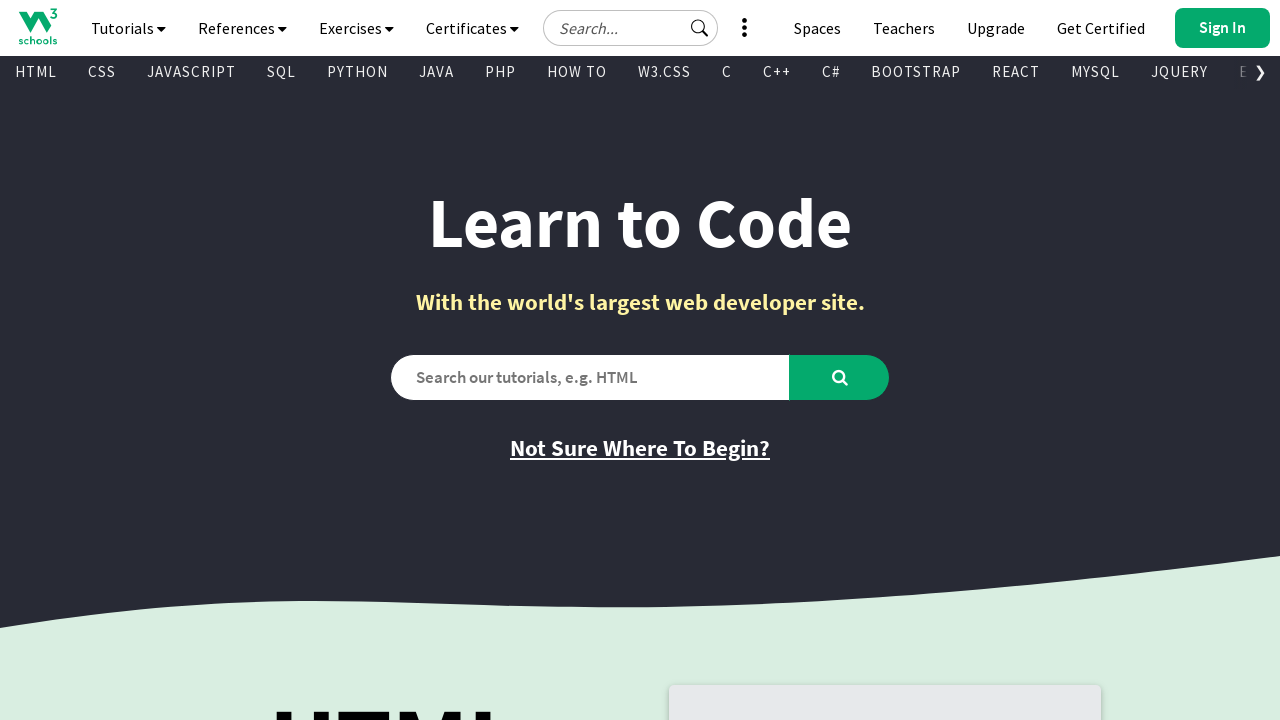

Verified page title is 'W3Schools Online Web Tutorials'
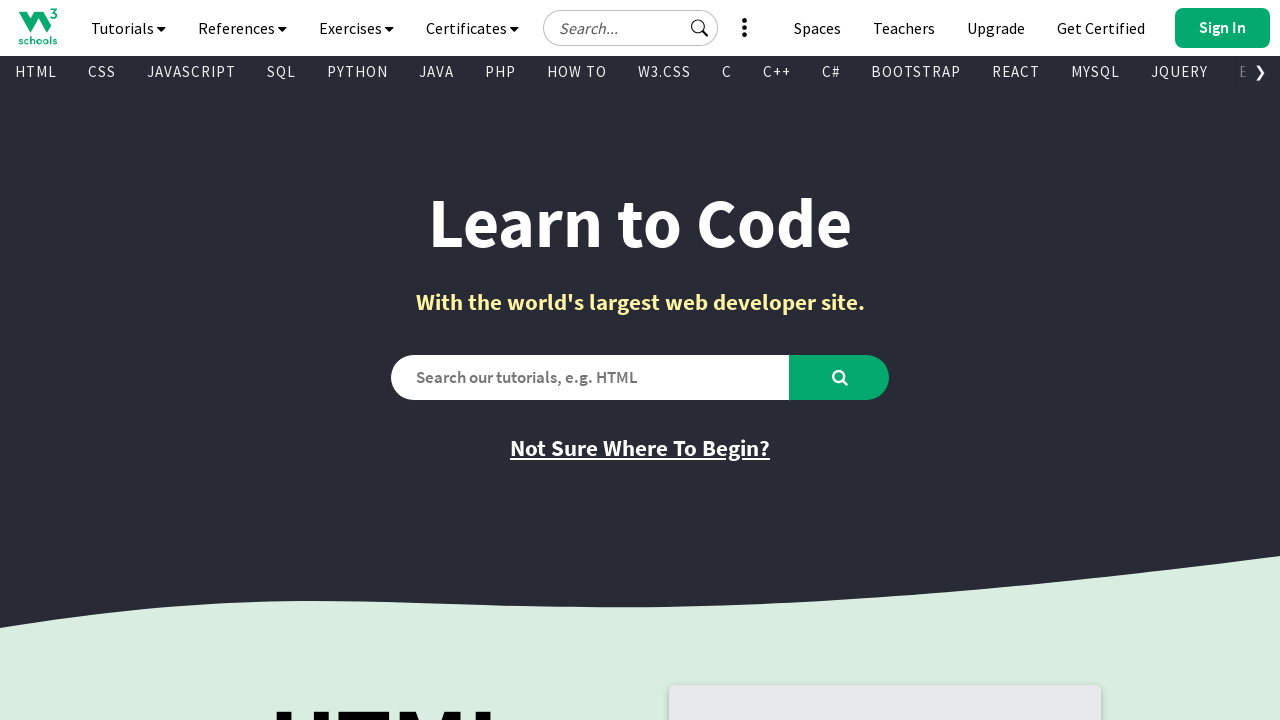

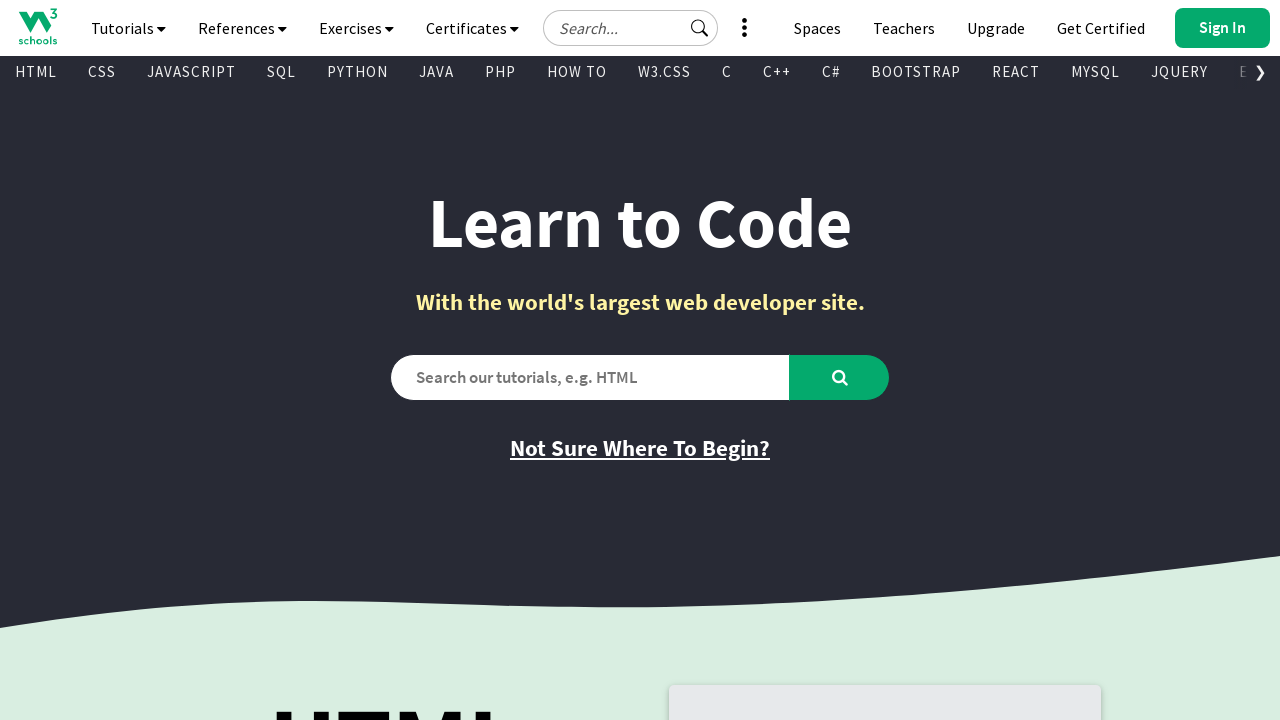